Tests a math calculation form by extracting two numbers from the page, calculating their sum, and selecting the result from a dropdown menu

Starting URL: https://suninjuly.github.io/selects1.html

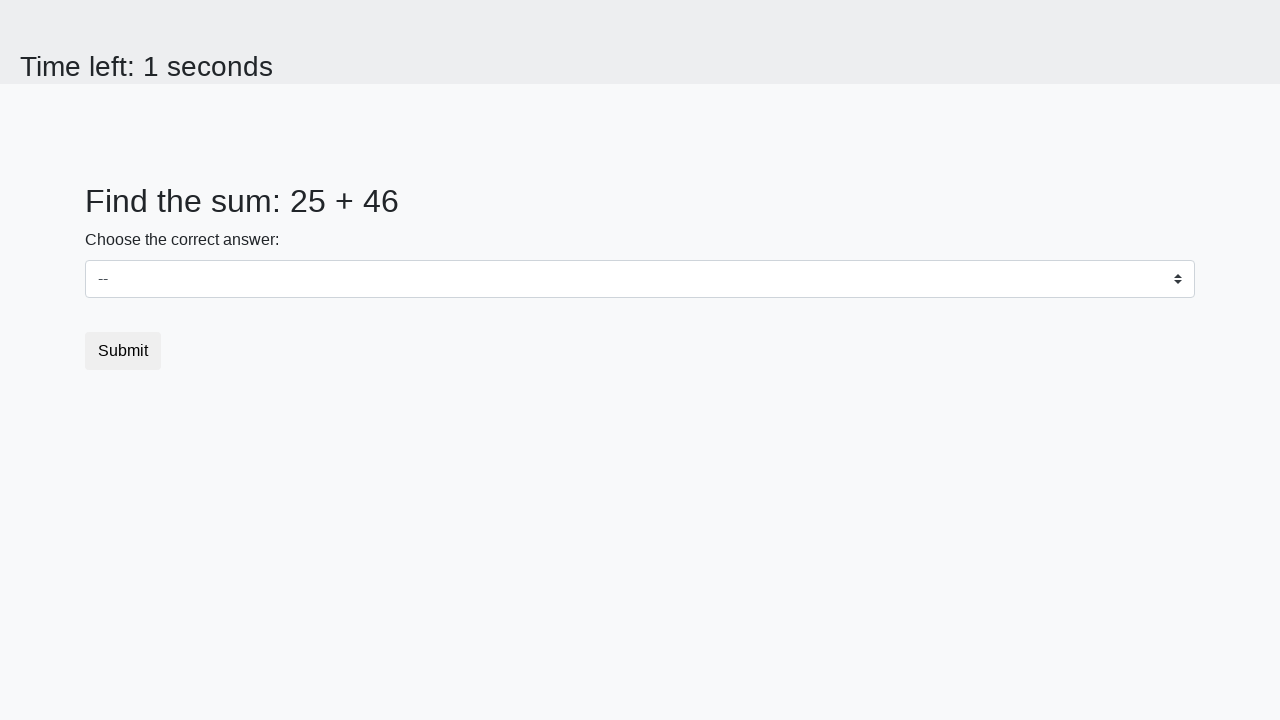

Extracted first number from span with id 'num1'
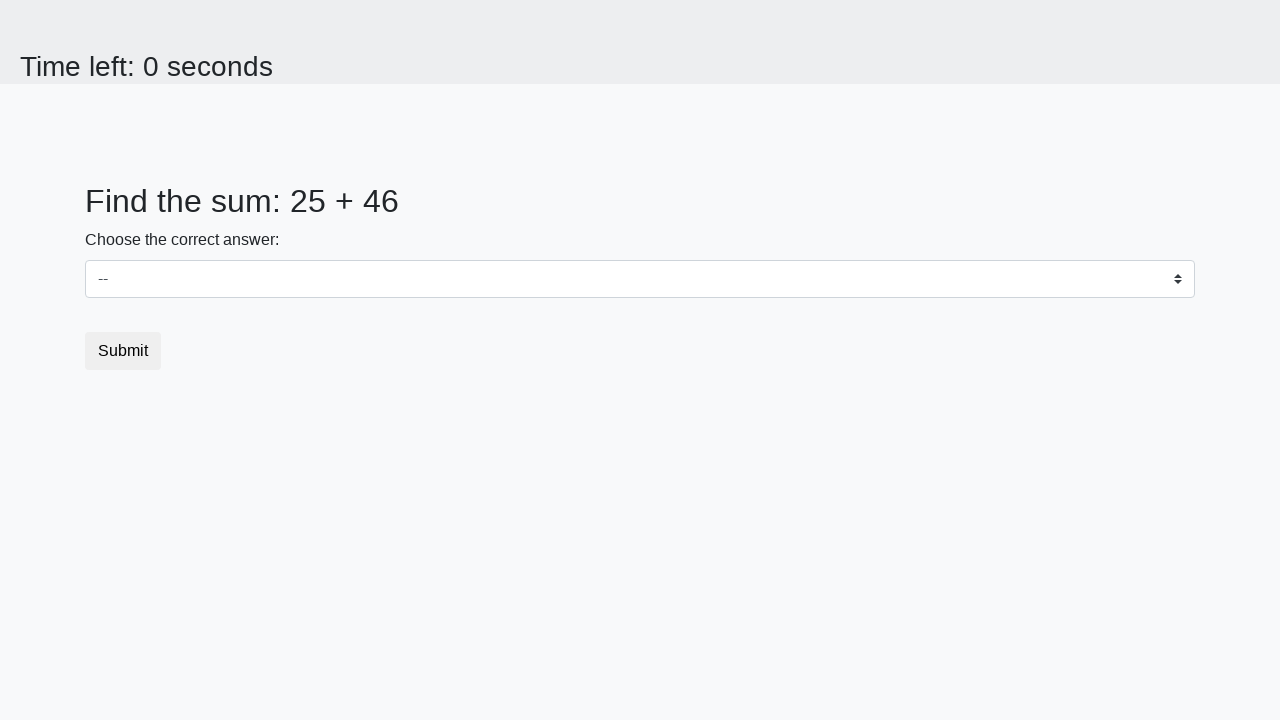

Extracted second number from span with id 'num2'
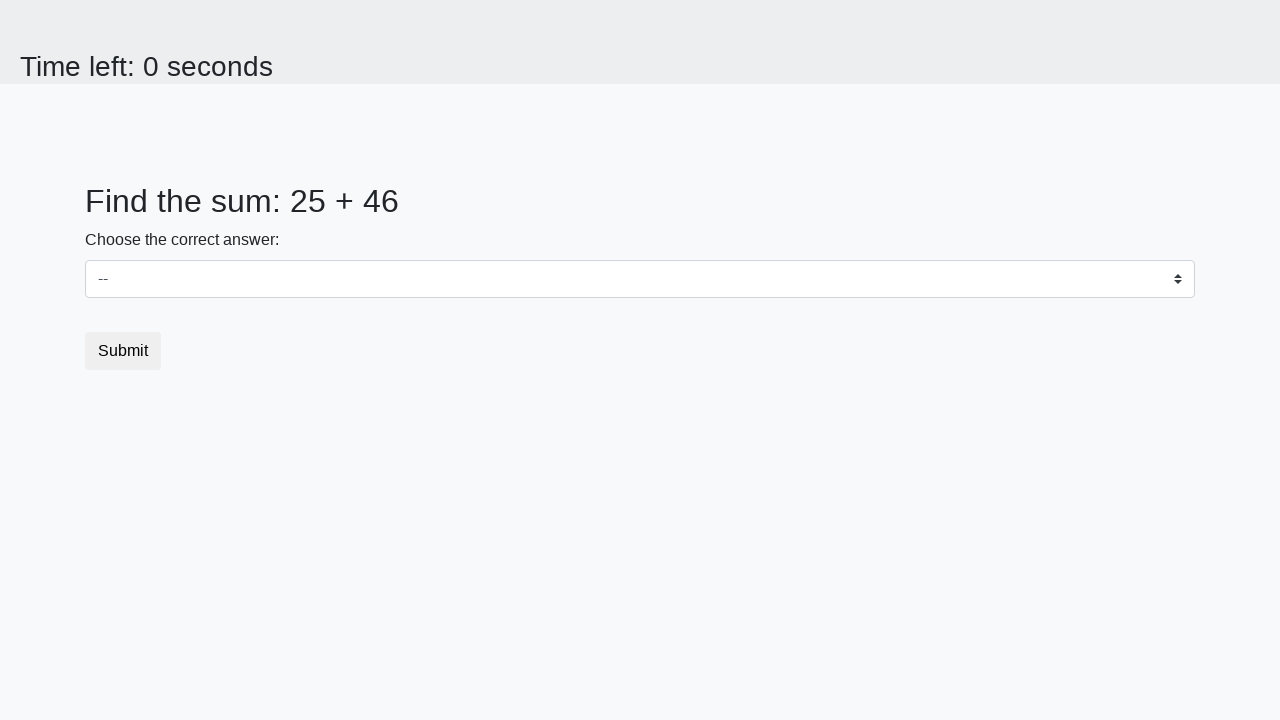

Calculated sum of 25 + 46 = 71
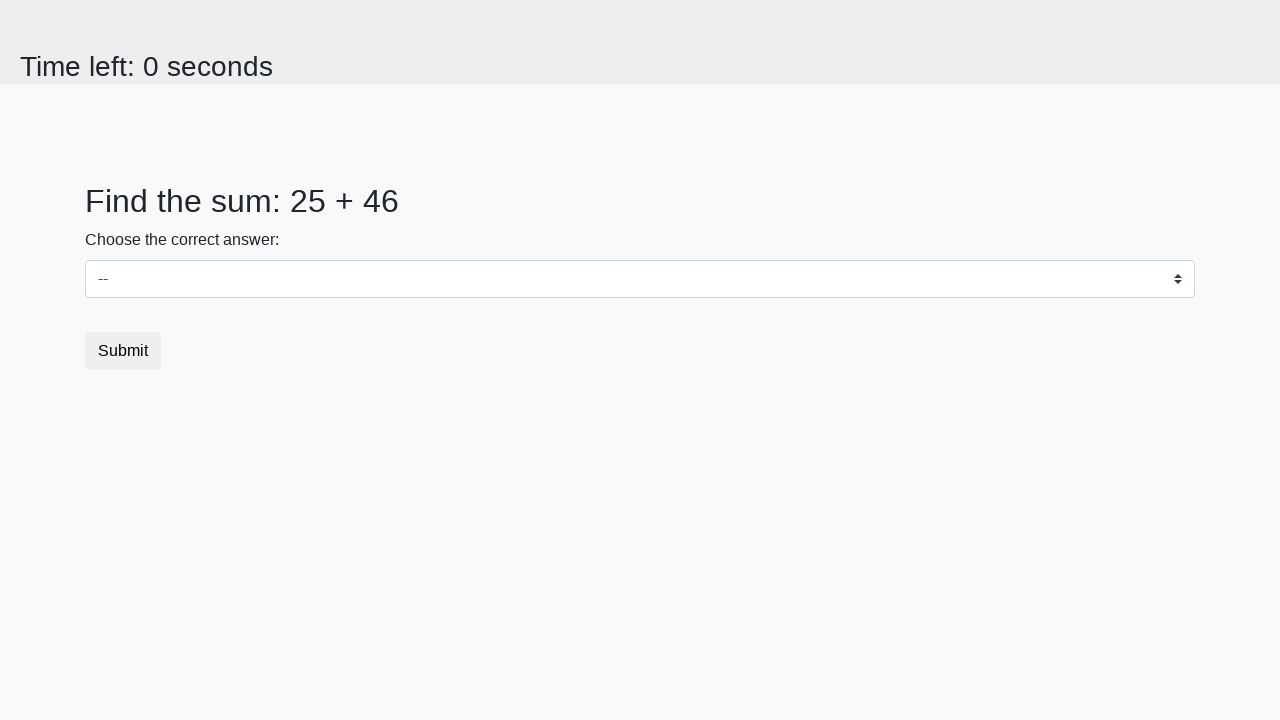

Selected calculated result '71' from dropdown menu on select
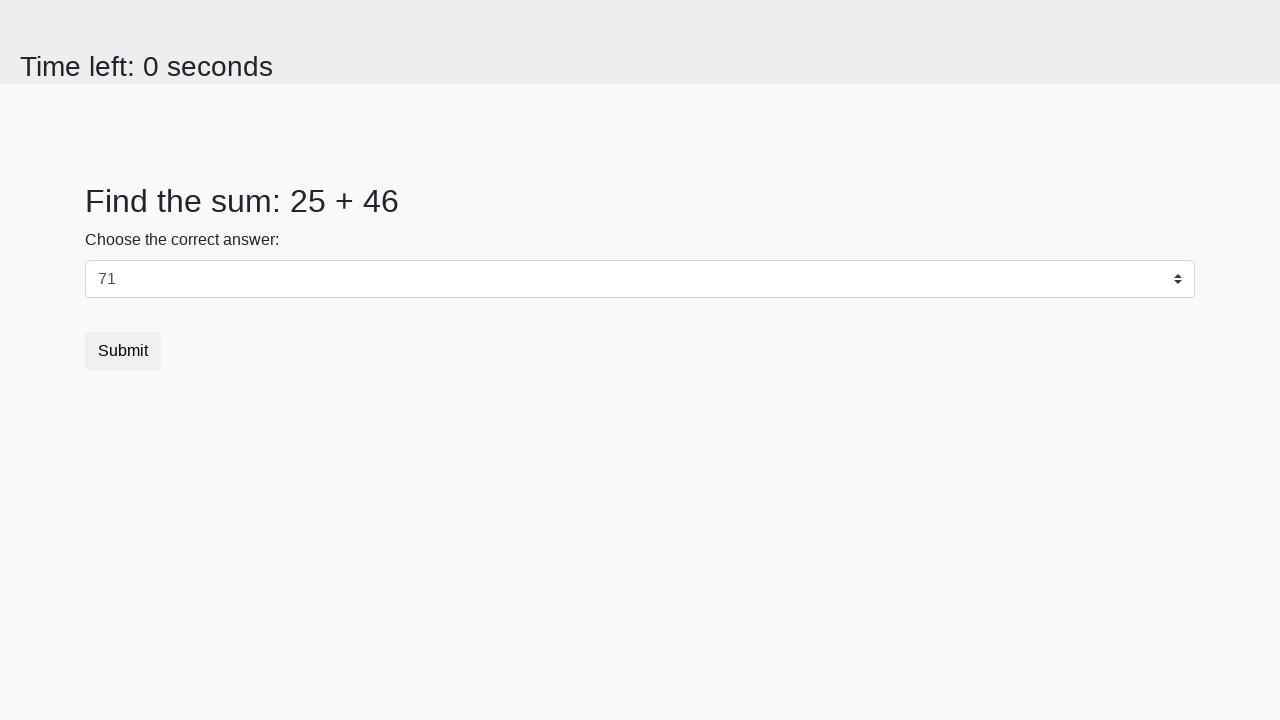

Clicked submit button to complete the form at (123, 351) on xpath=//div//button[@class="btn btn-default"]
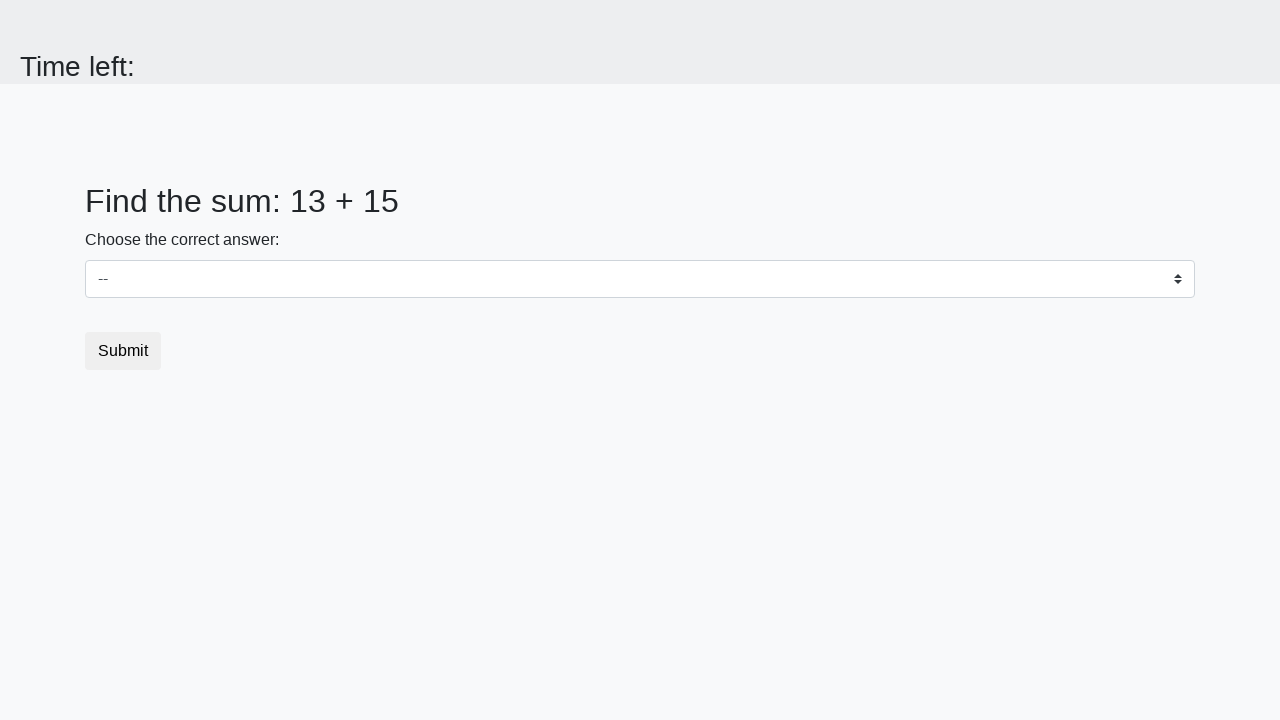

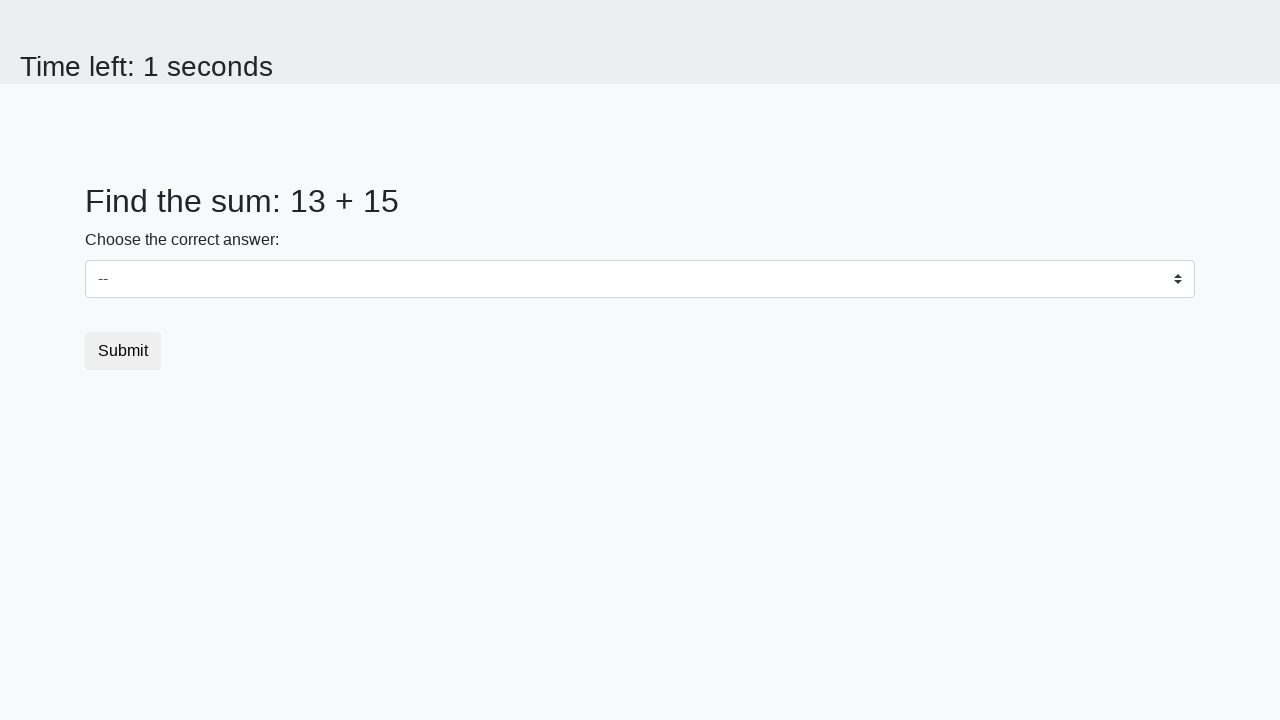